Tests button click functionality by clicking Button 1 and verifying the expected result text is displayed.

Starting URL: http://practice.cydeo.com/multiple_buttons

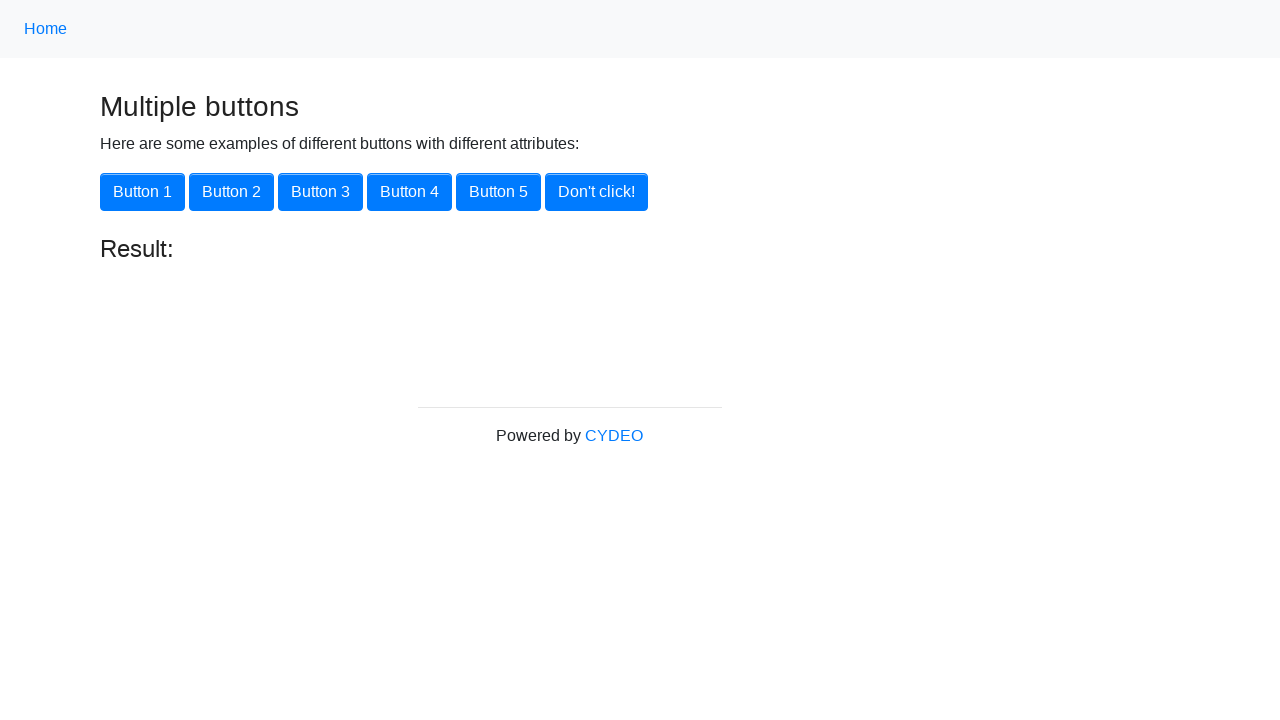

Clicked Button 1 at (142, 192) on xpath=//button[@onclick='button1()']
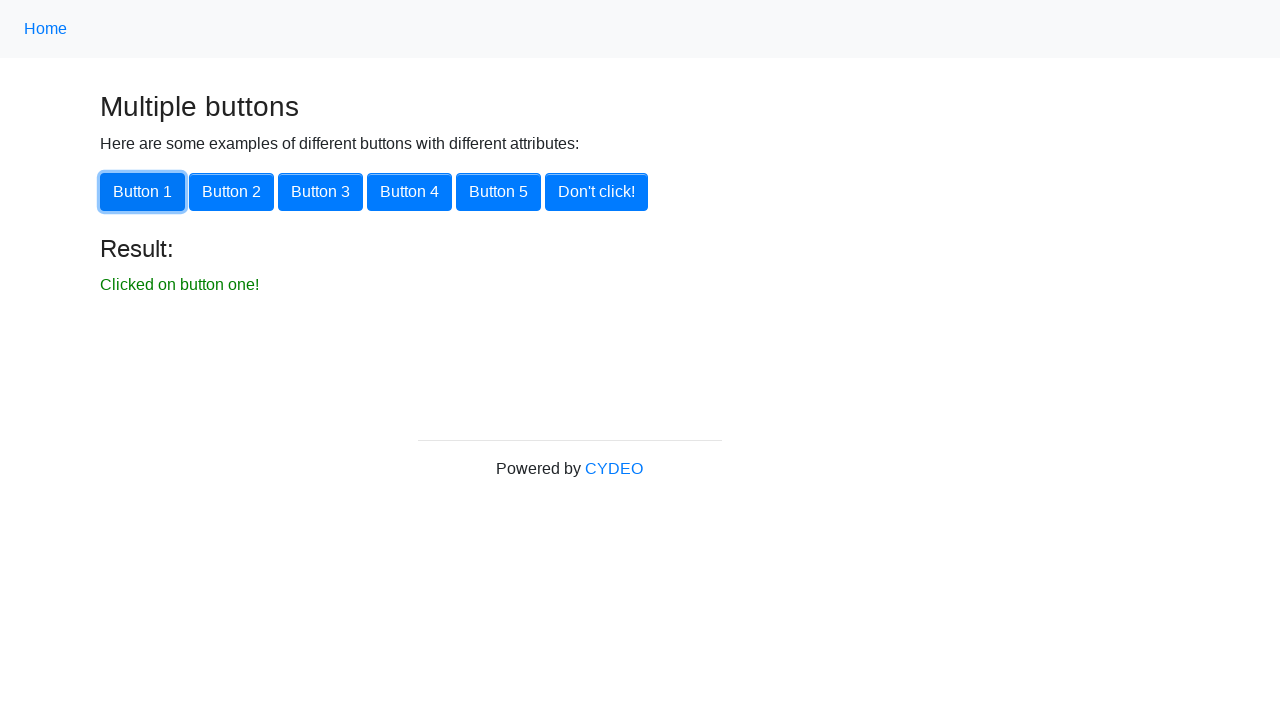

Result text element loaded
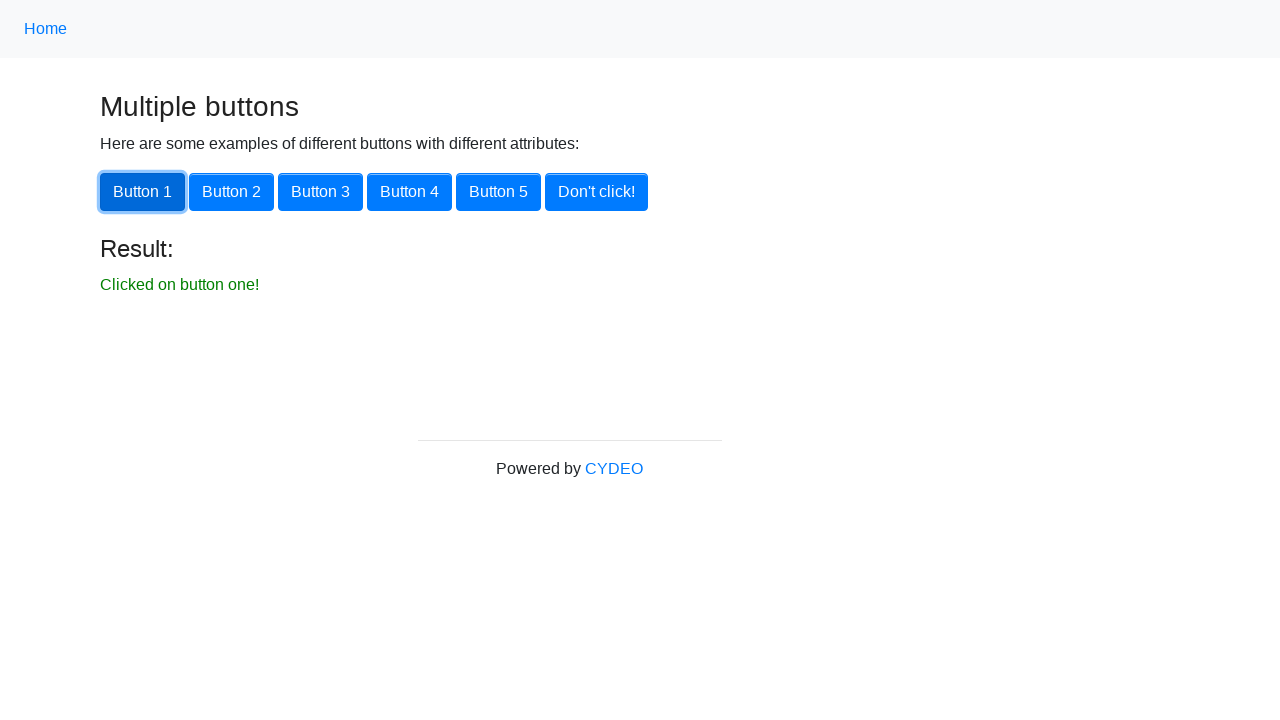

Retrieved result text: 'Clicked on button one!'
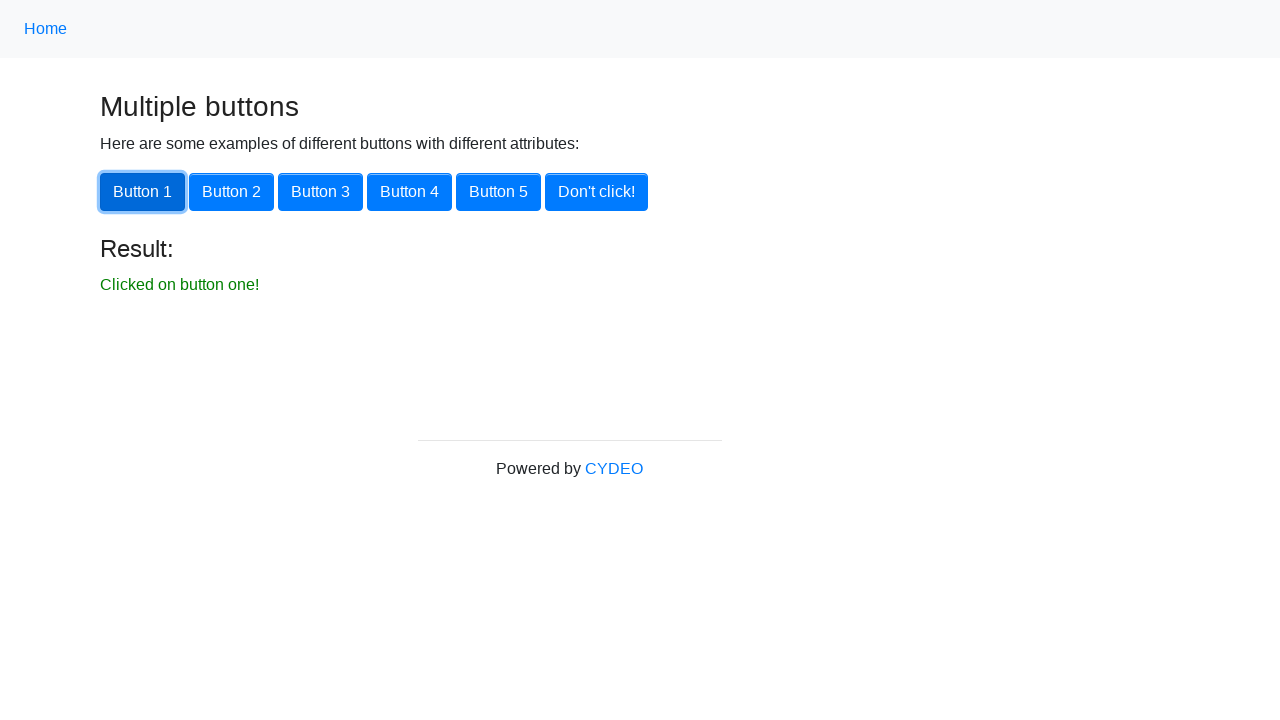

Verified result text matches expected value 'Clicked on button one!'
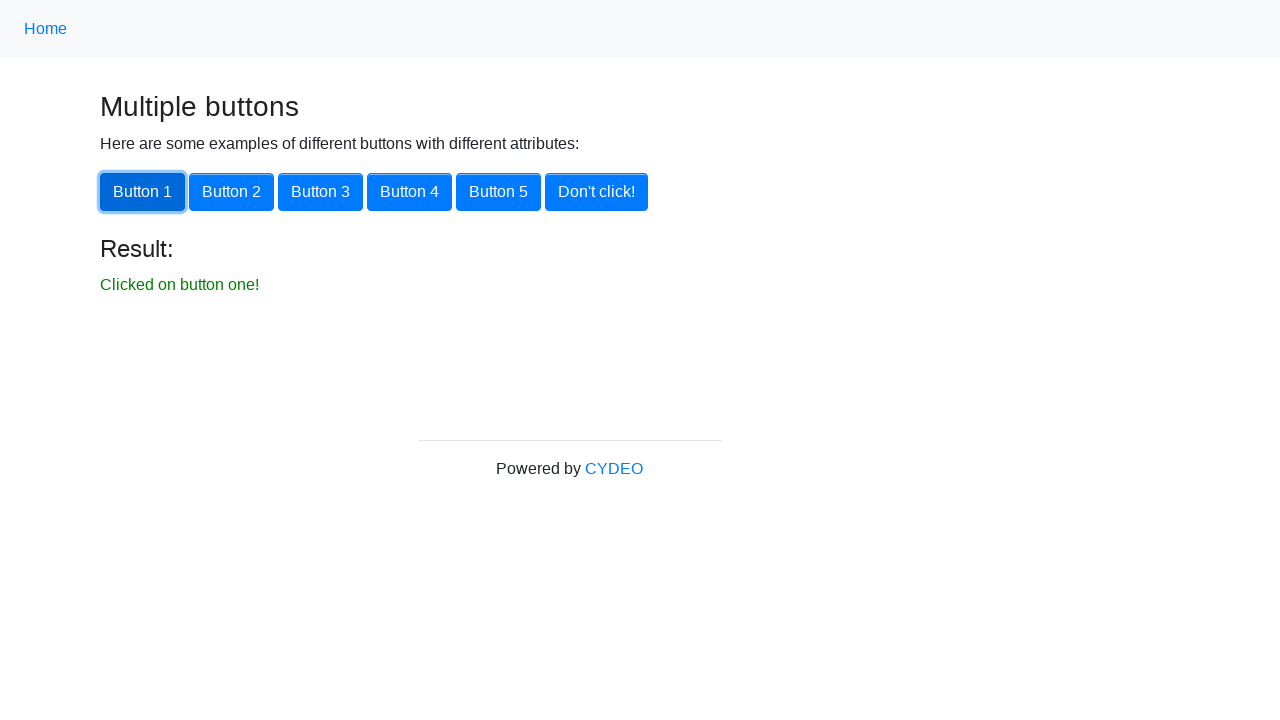

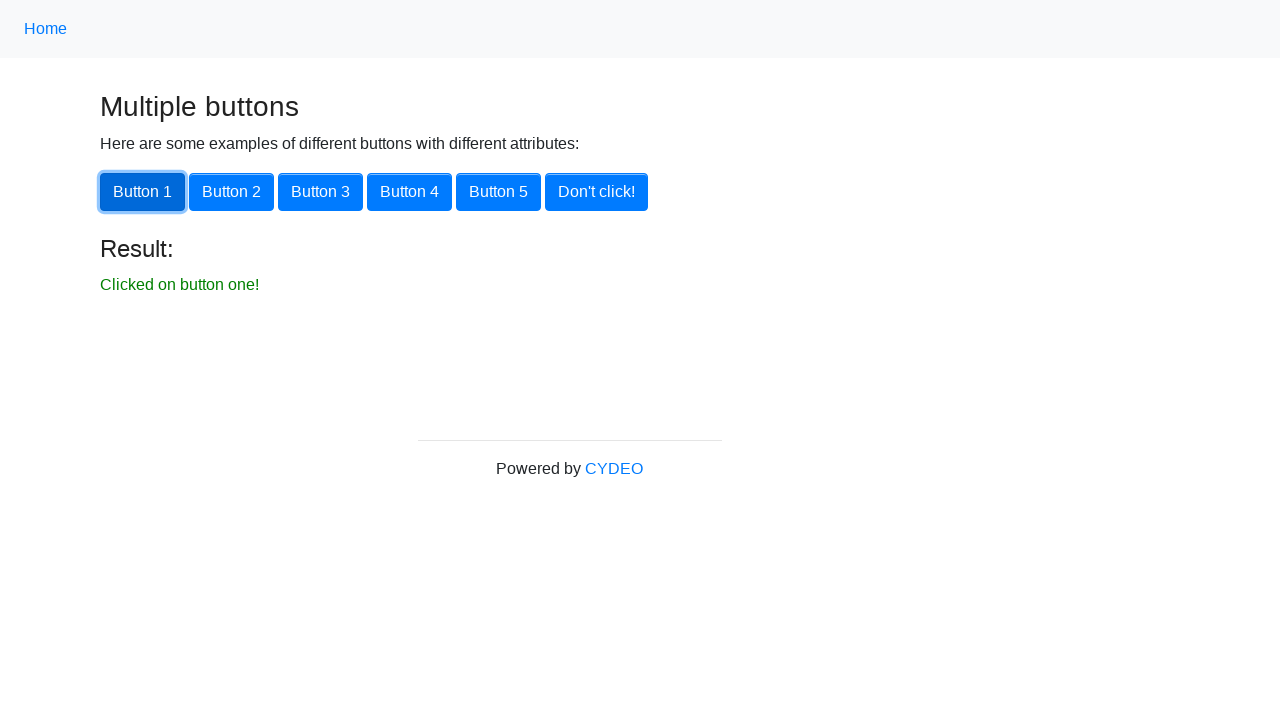